Tests input field location using CSS selector with name attribute

Starting URL: http://sahitest.com/demo/formTest.htm

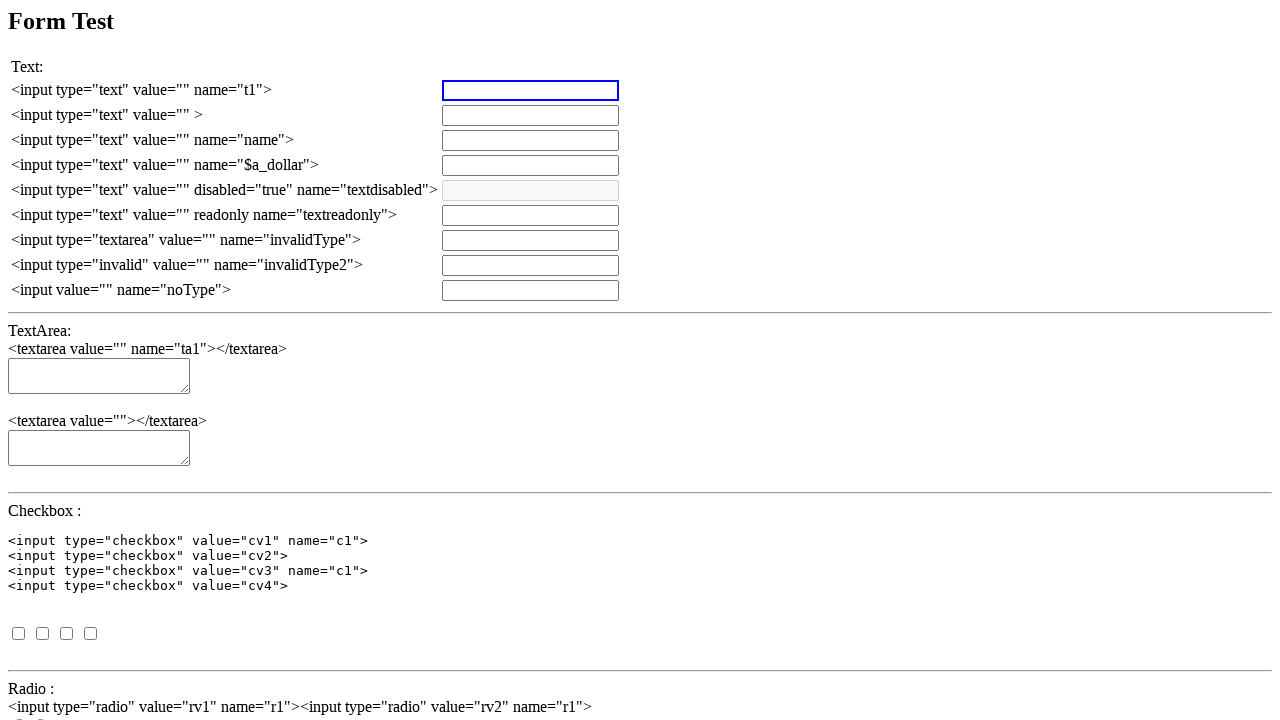

Set up dialog handler to accept alerts
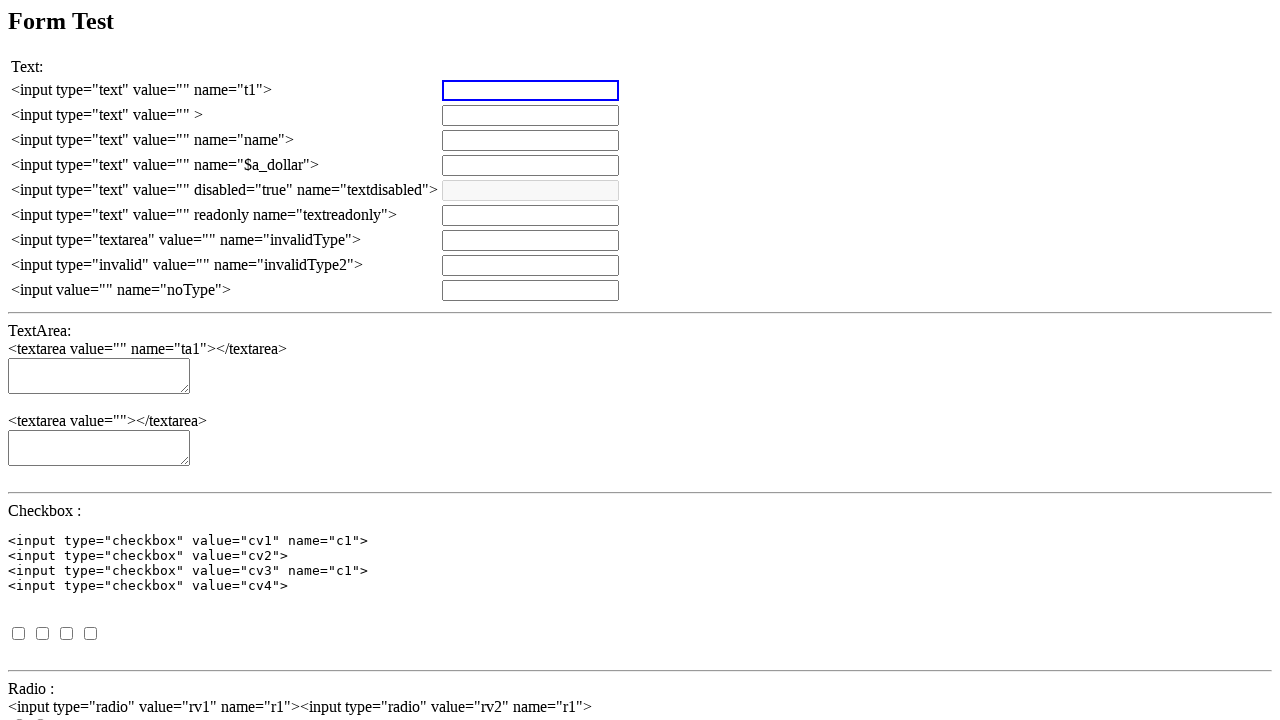

Cleared input field with name attribute using CSS selector on input[name='name']
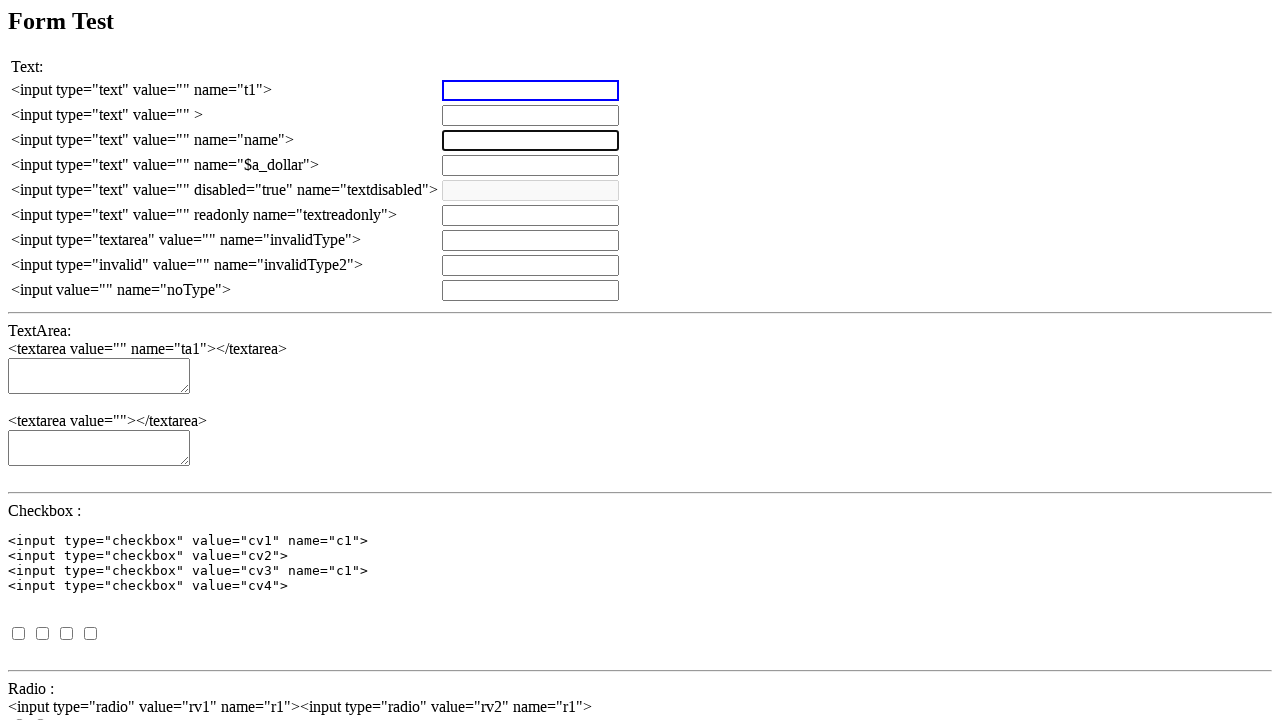

Filled input field with test text '测试输入' using CSS selector with name attribute on input[name='name']
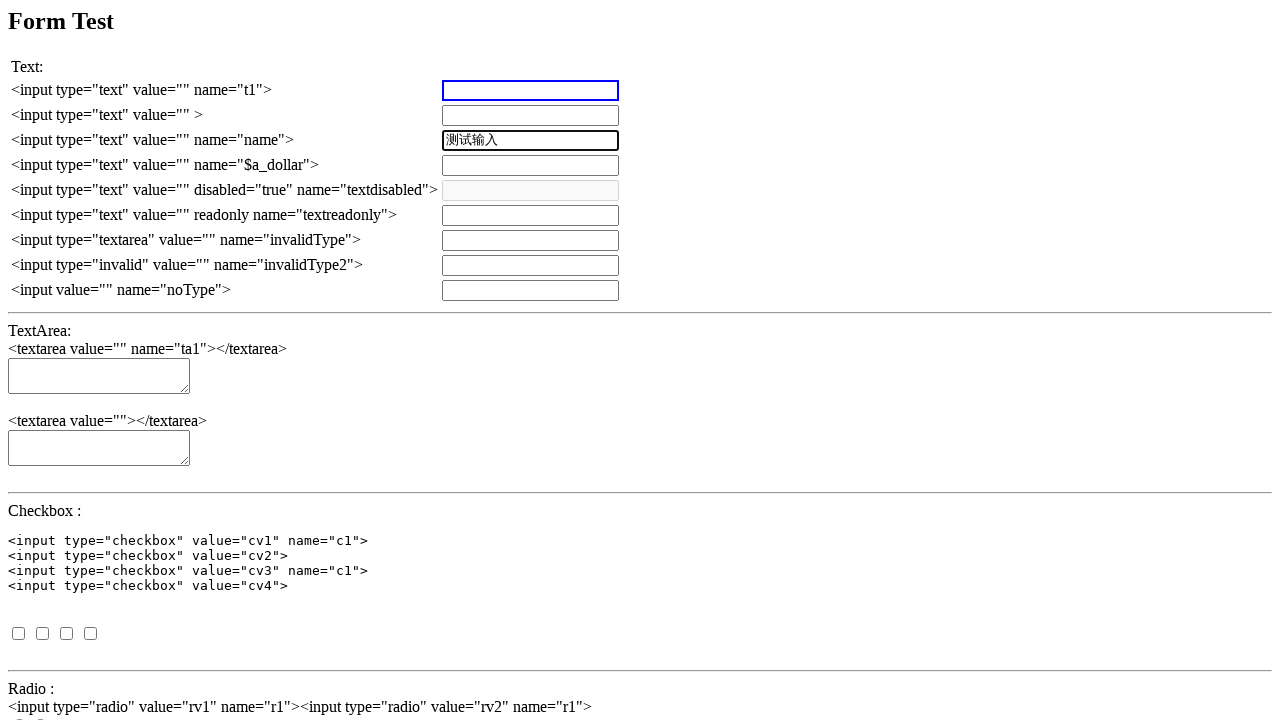

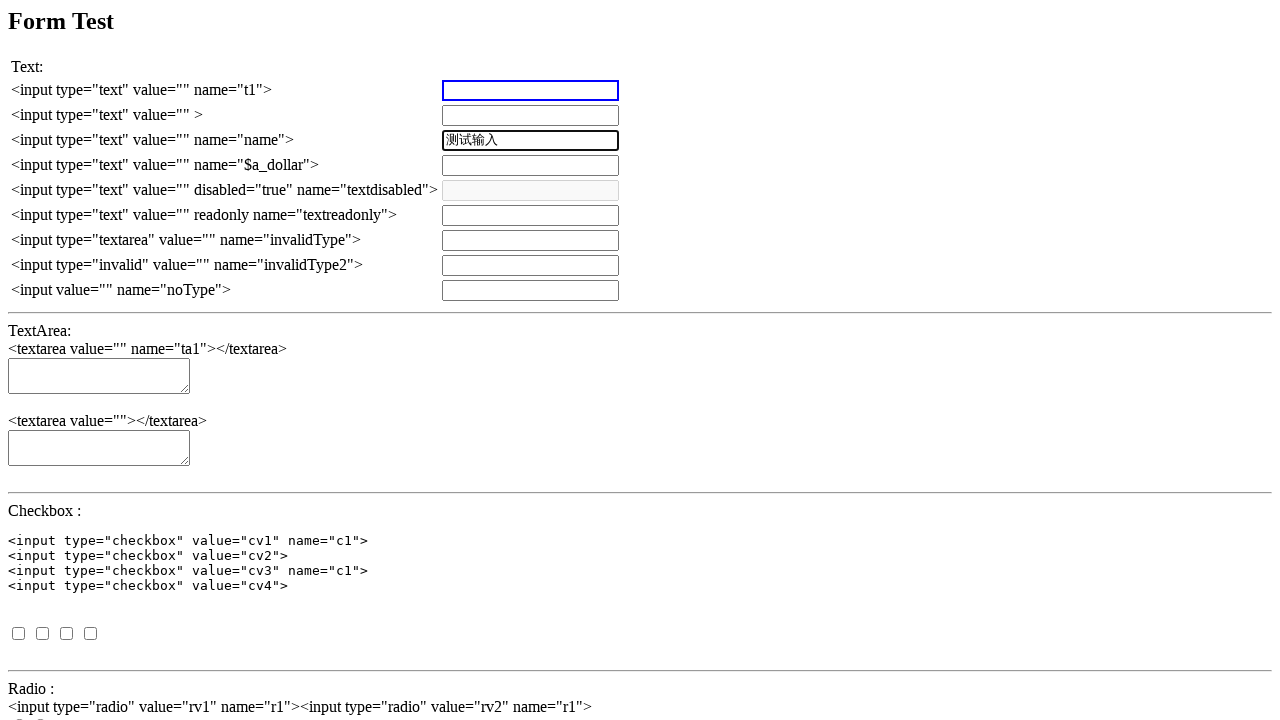